Tests that auto-suggestions appear when typing in the search box

Starting URL: https://www.tmsandbox.co.nz/

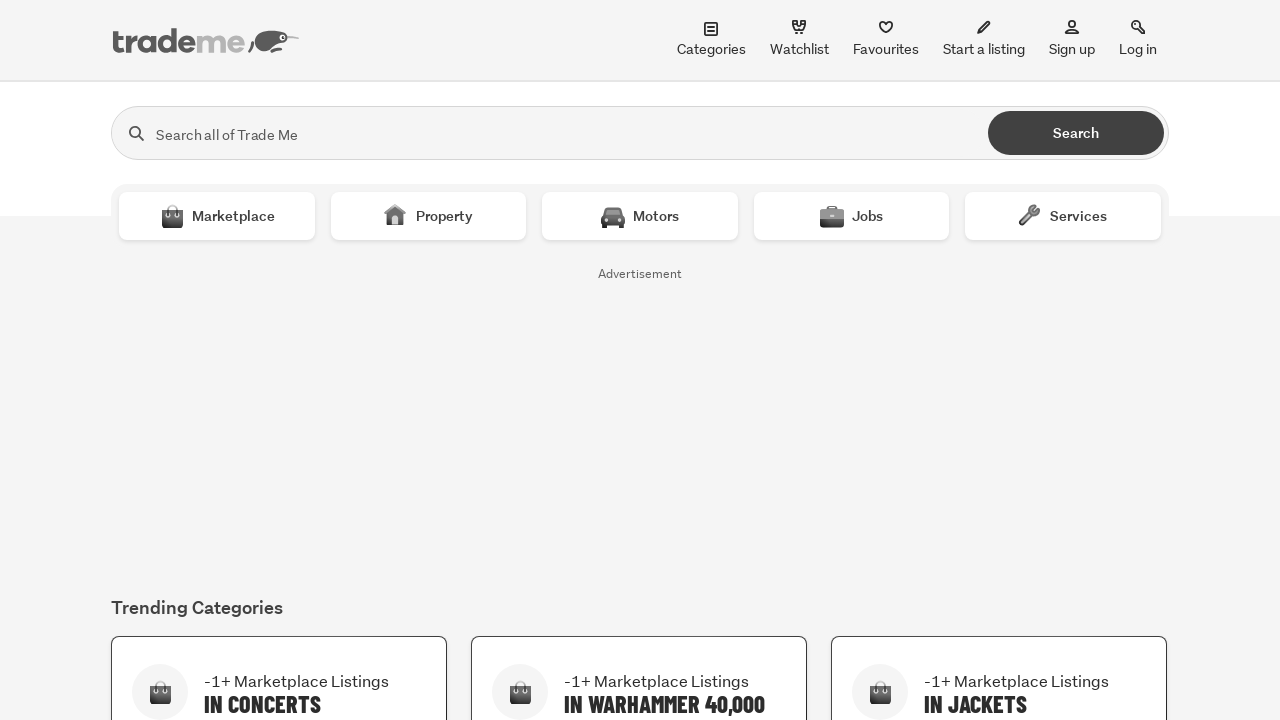

Typed 'car' in the search box to trigger auto-suggestions on #search
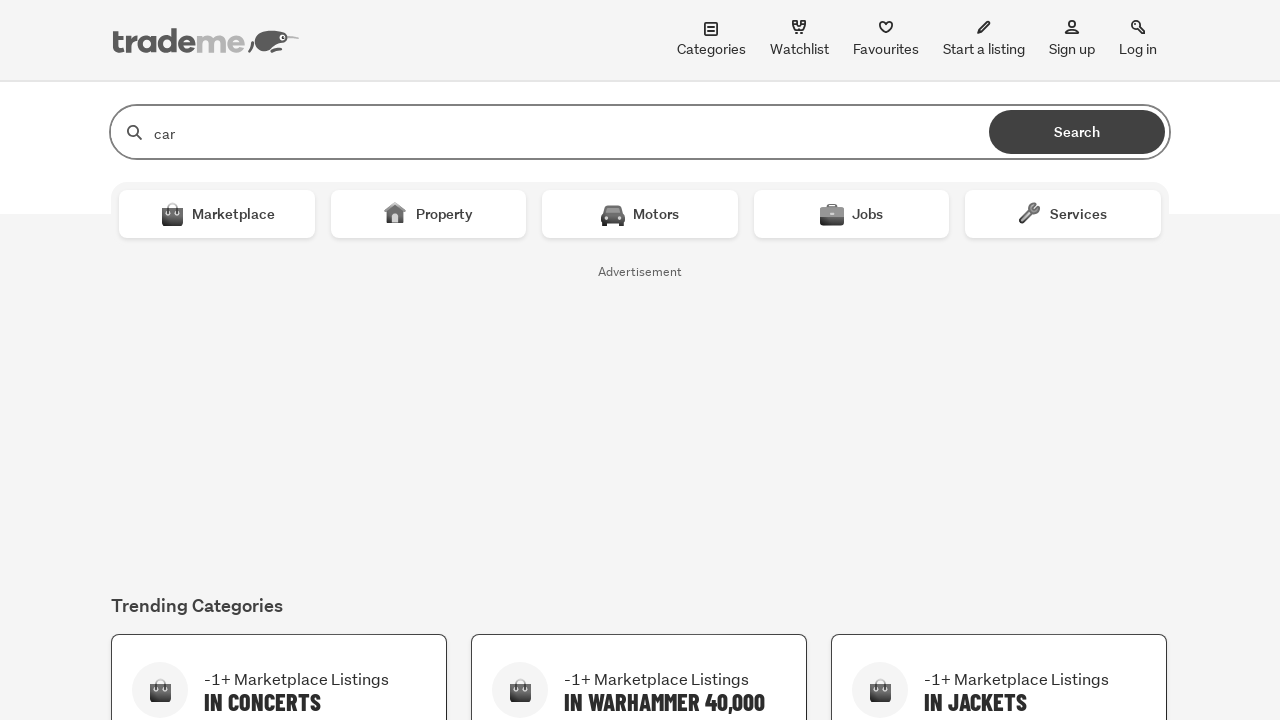

Waited for auto-suggestions to appear
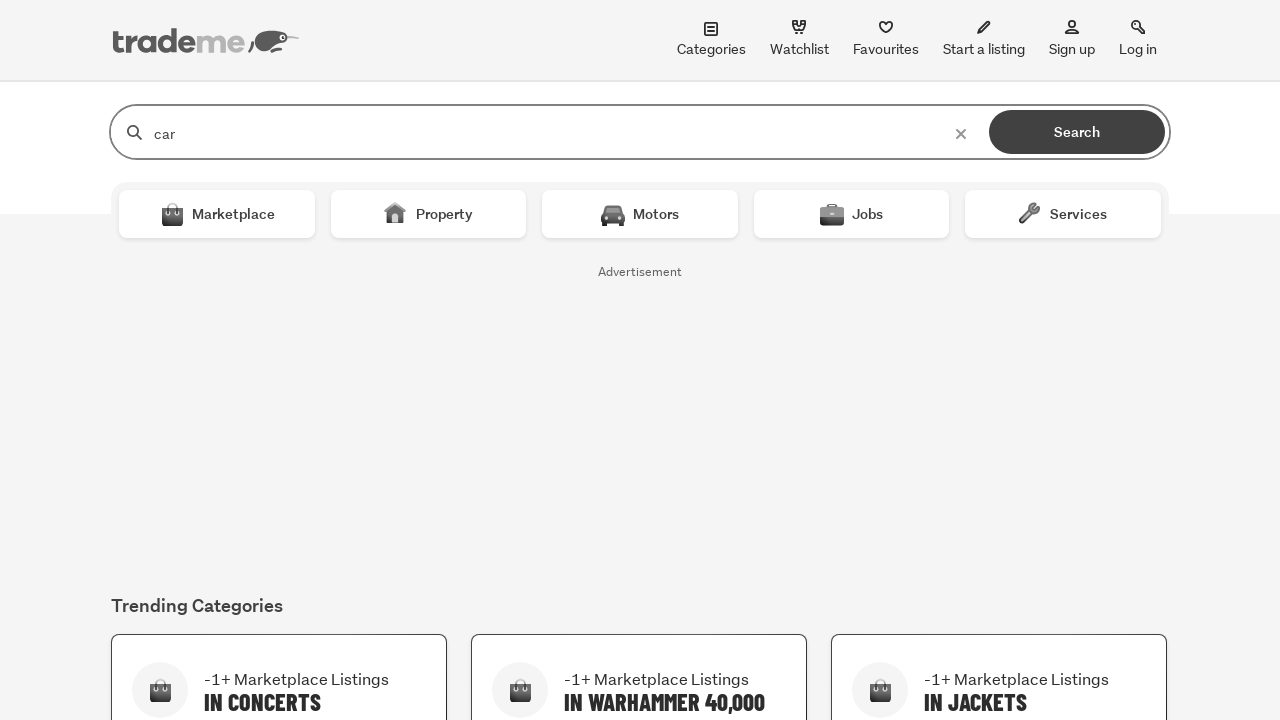

Located auto-suggestion elements
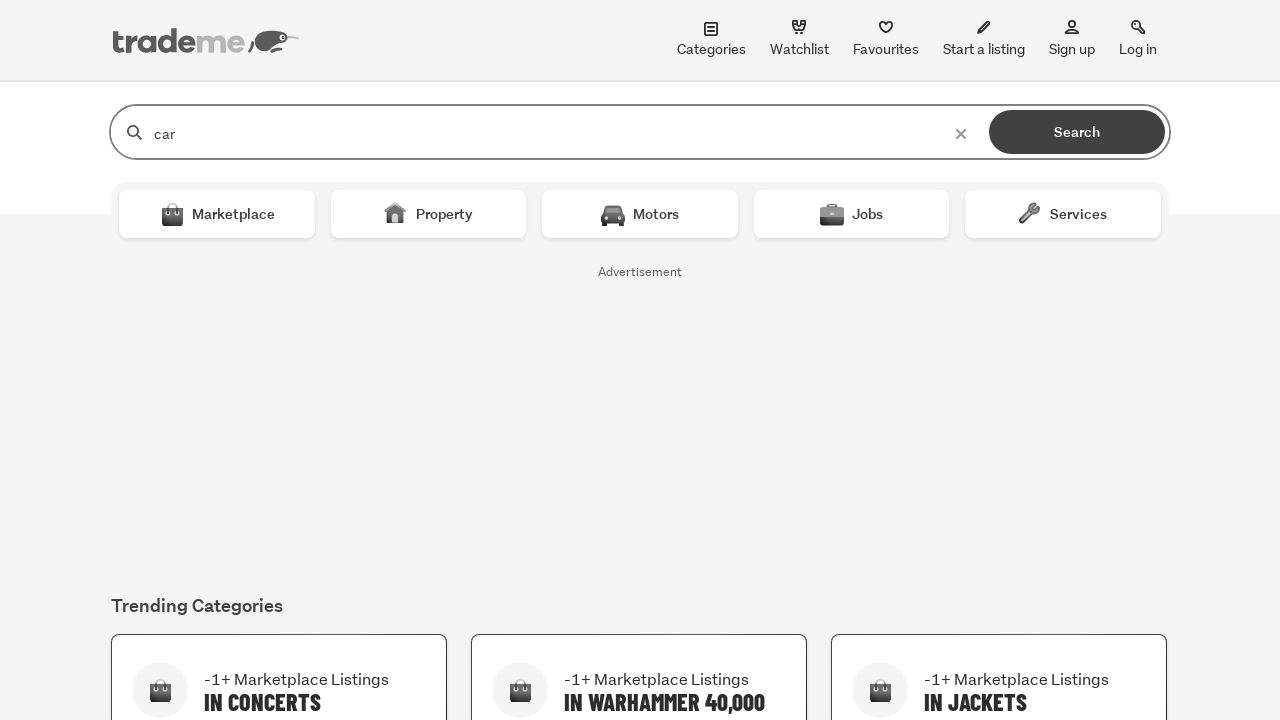

Verified that auto-suggestions appeared (count > 0)
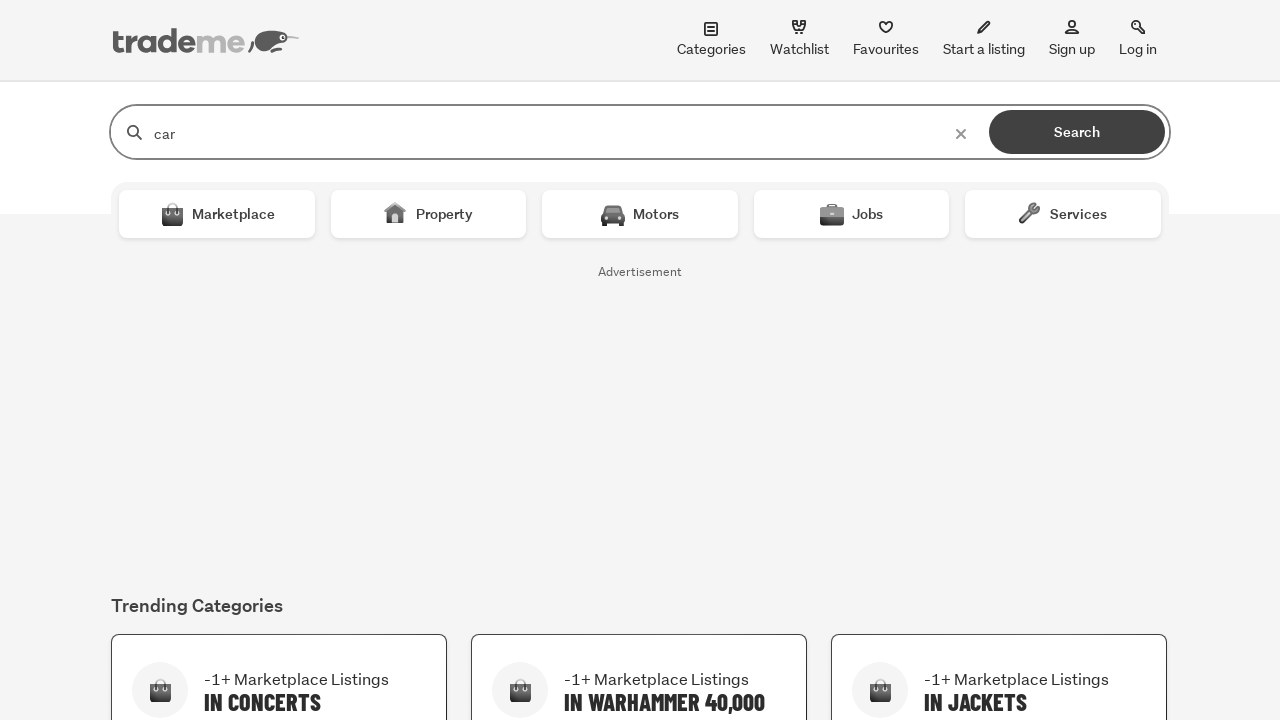

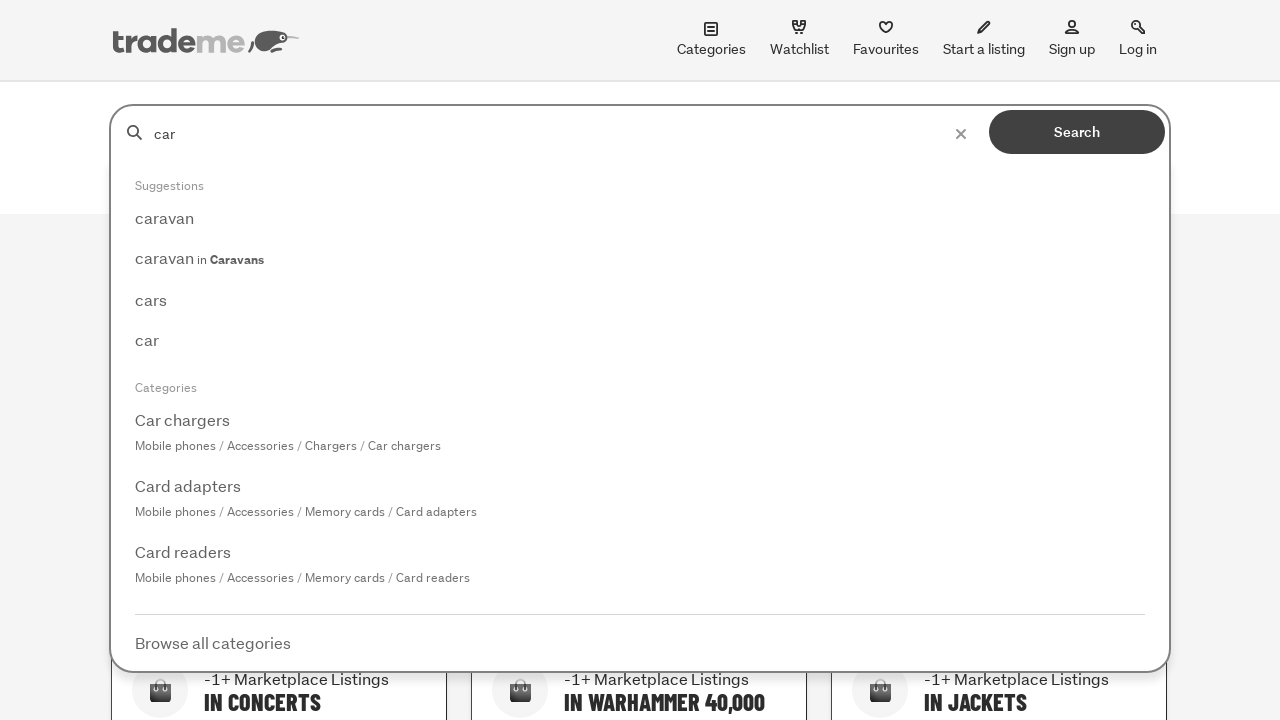